Tests selecting a radio button and verifying the radio button states

Starting URL: http://www.eviltester.com/selenium/basic_html_form.html

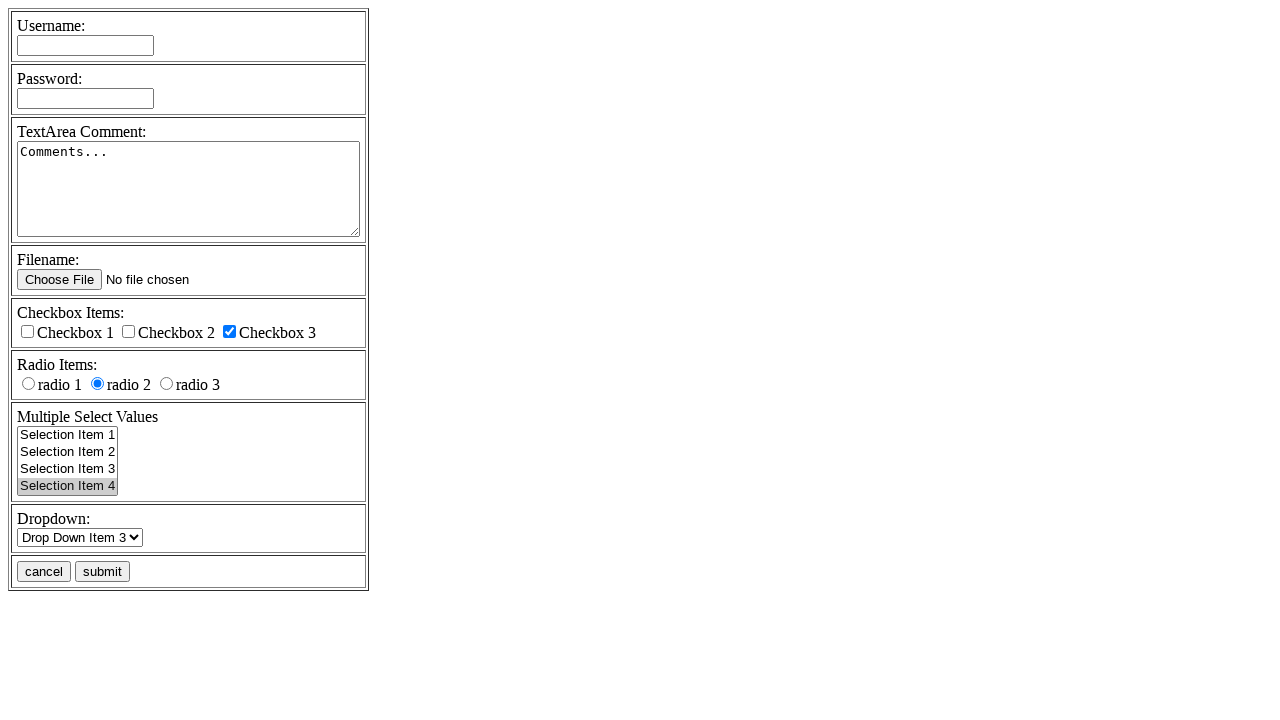

Checked radio button 'rd1' at (28, 384) on input[name='radioval'][value='rd1']
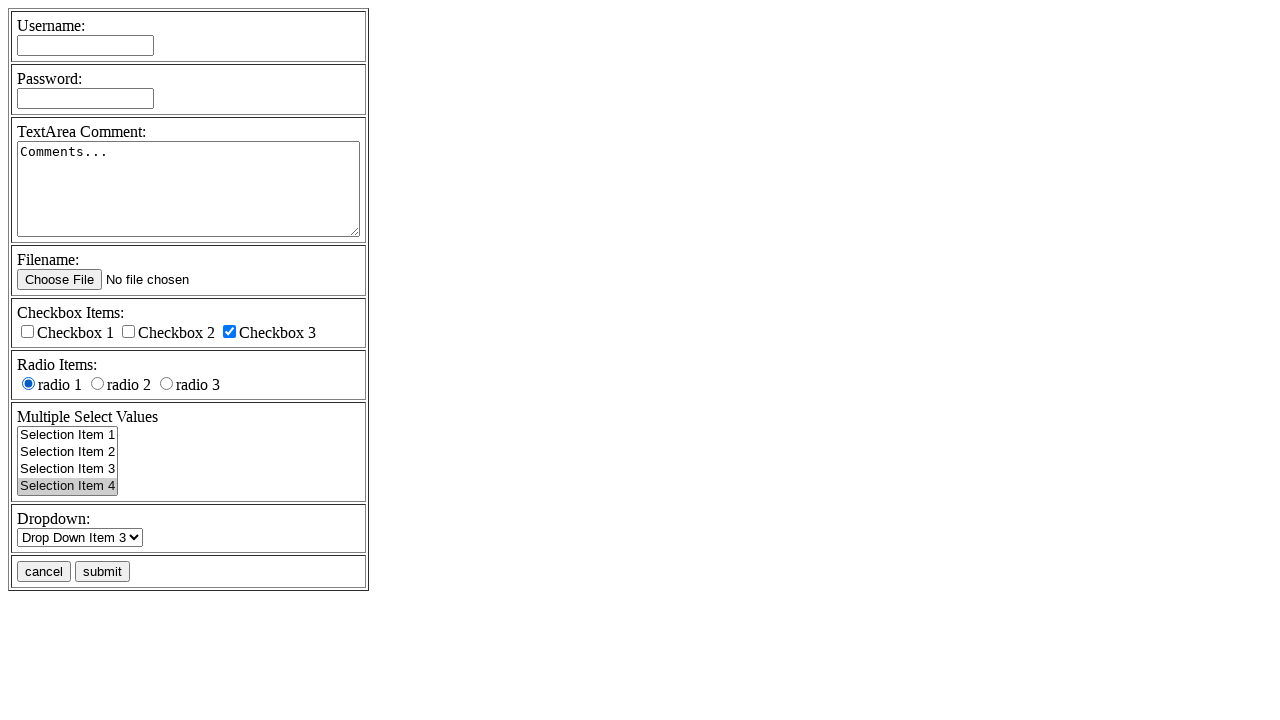

Verified that radio button 'rd1' is checked
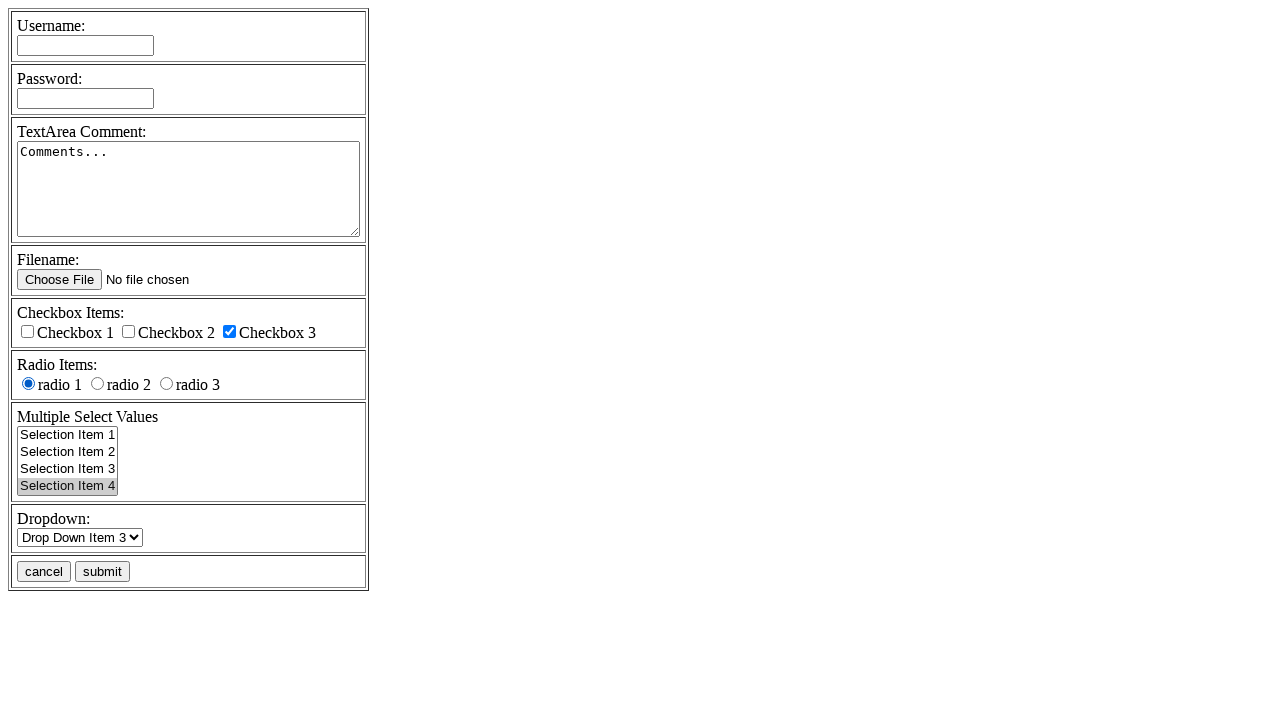

Verified that radio button 'rd2' is not checked
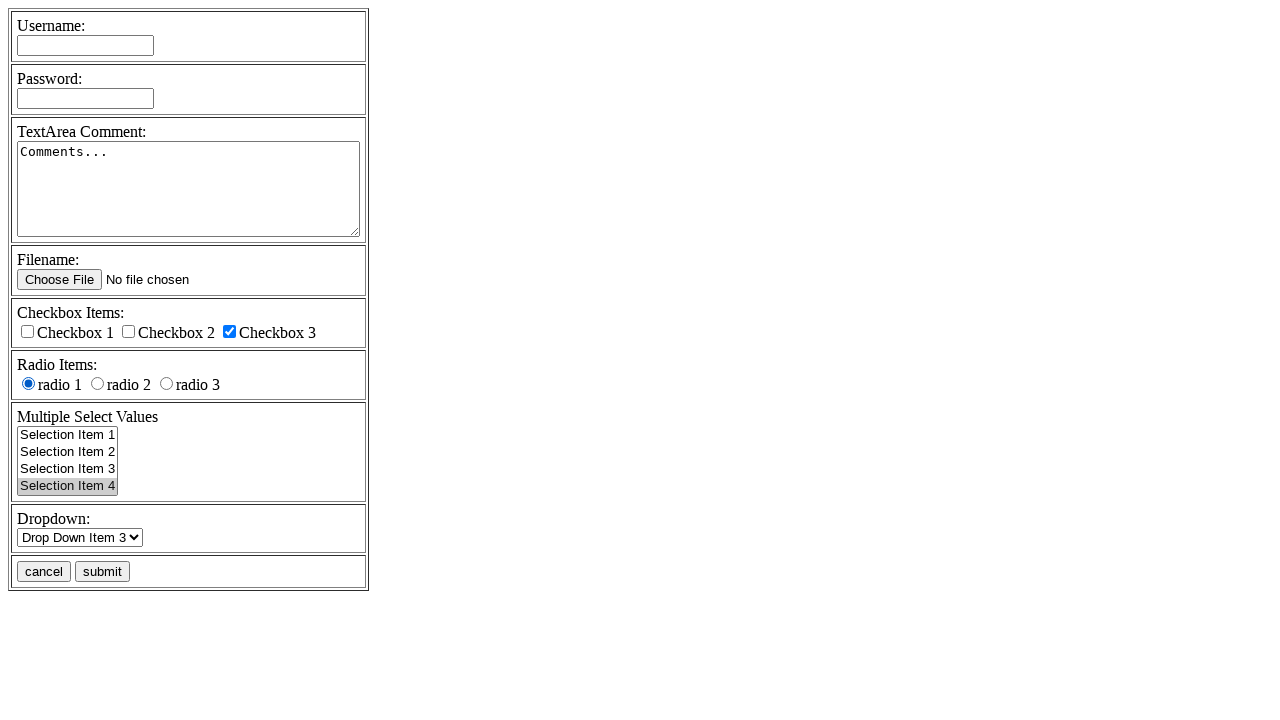

Verified that radio button 'rd3' is not checked
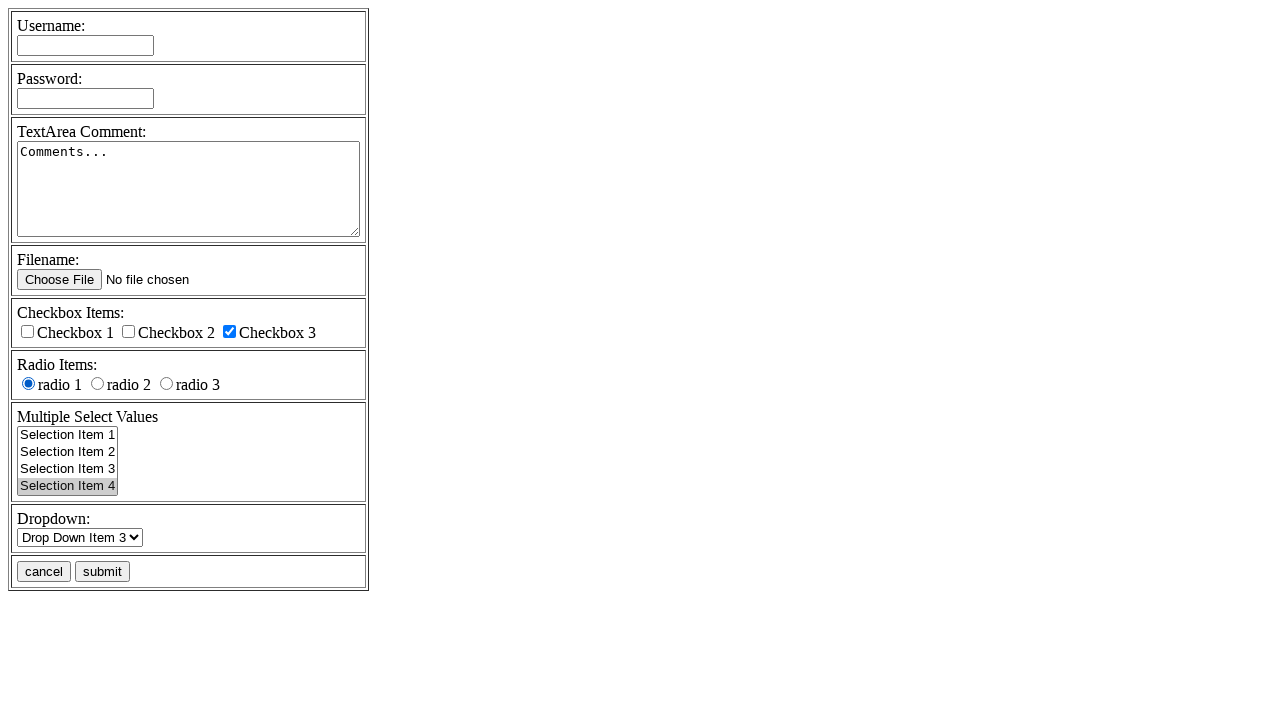

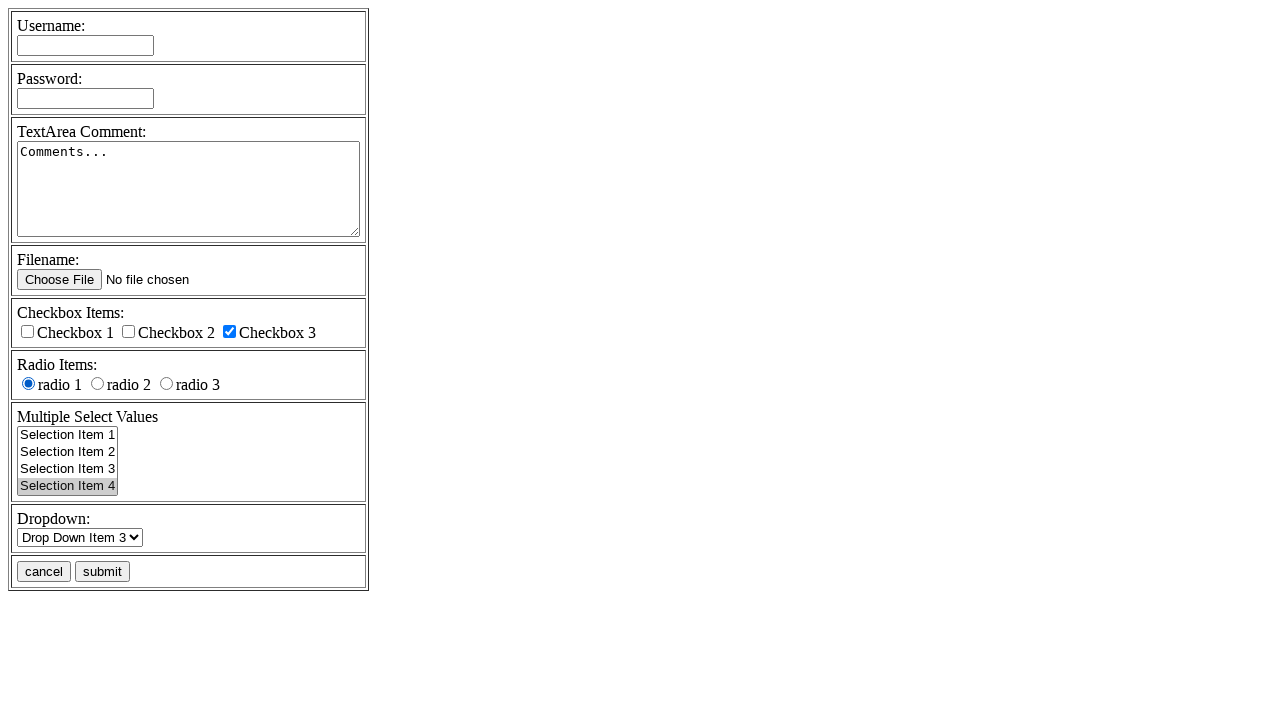